Tests mouse hover functionality by hovering over an element and clicking the "Top" link to scroll to the top of the page

Starting URL: https://rahulshettyacademy.com/AutomationPractice/

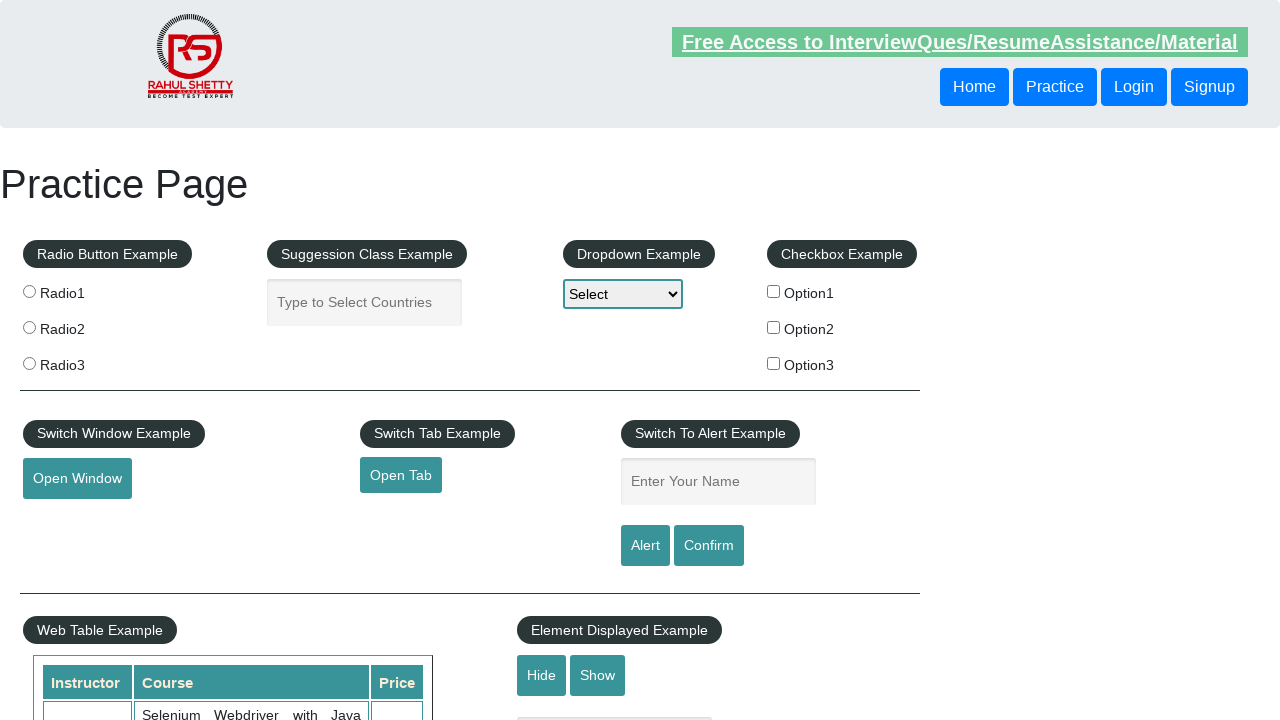

Hovered over the mouse hover element at (83, 361) on #mousehover
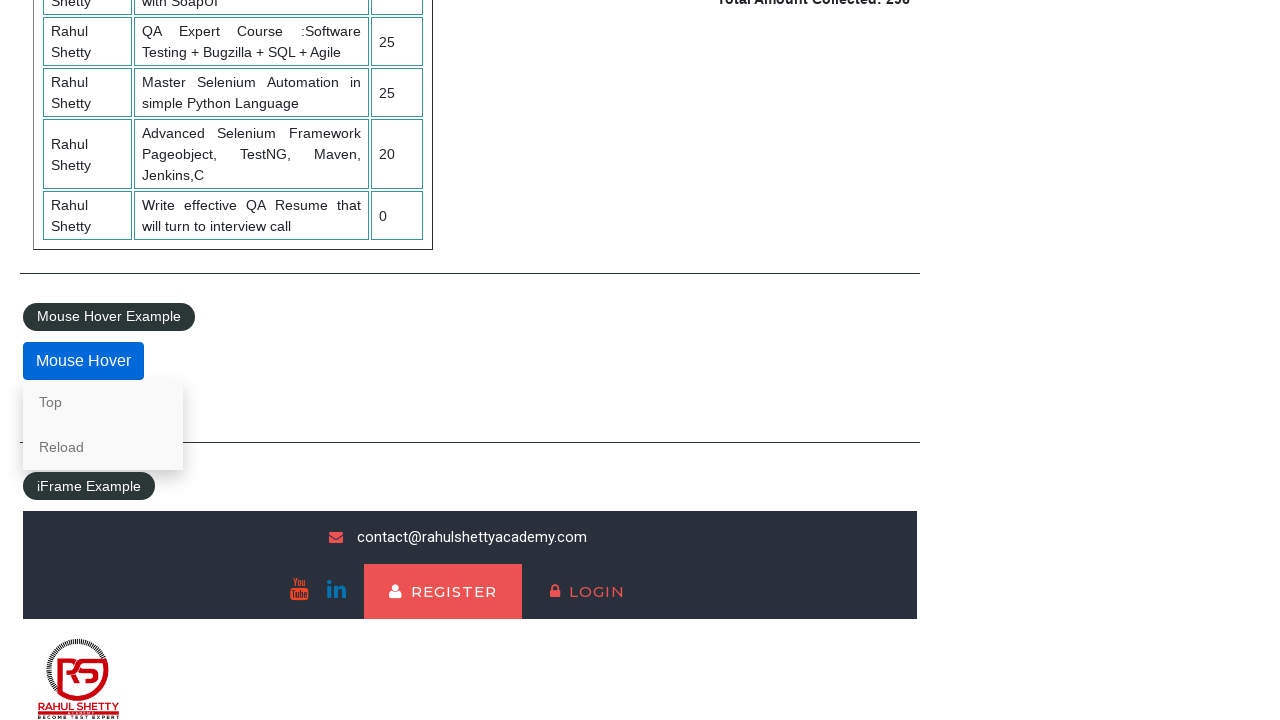

Clicked the 'Top' link to scroll to the top of the page at (103, 402) on text=Top
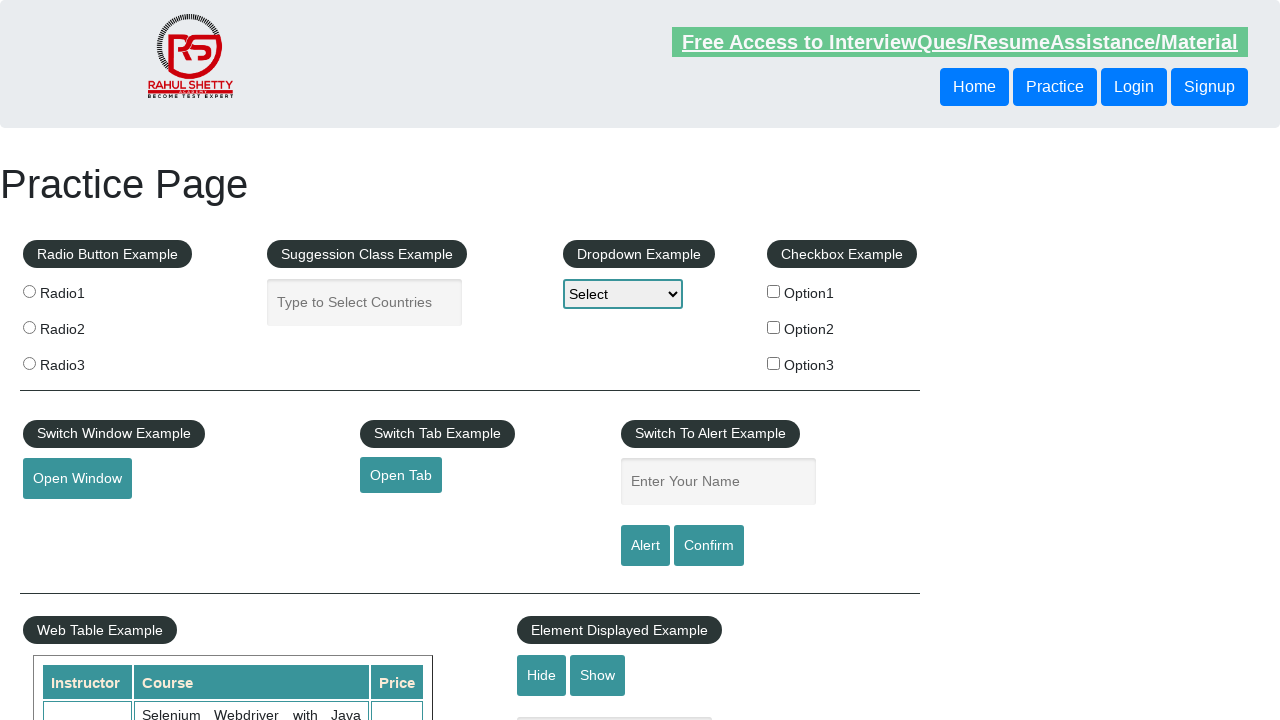

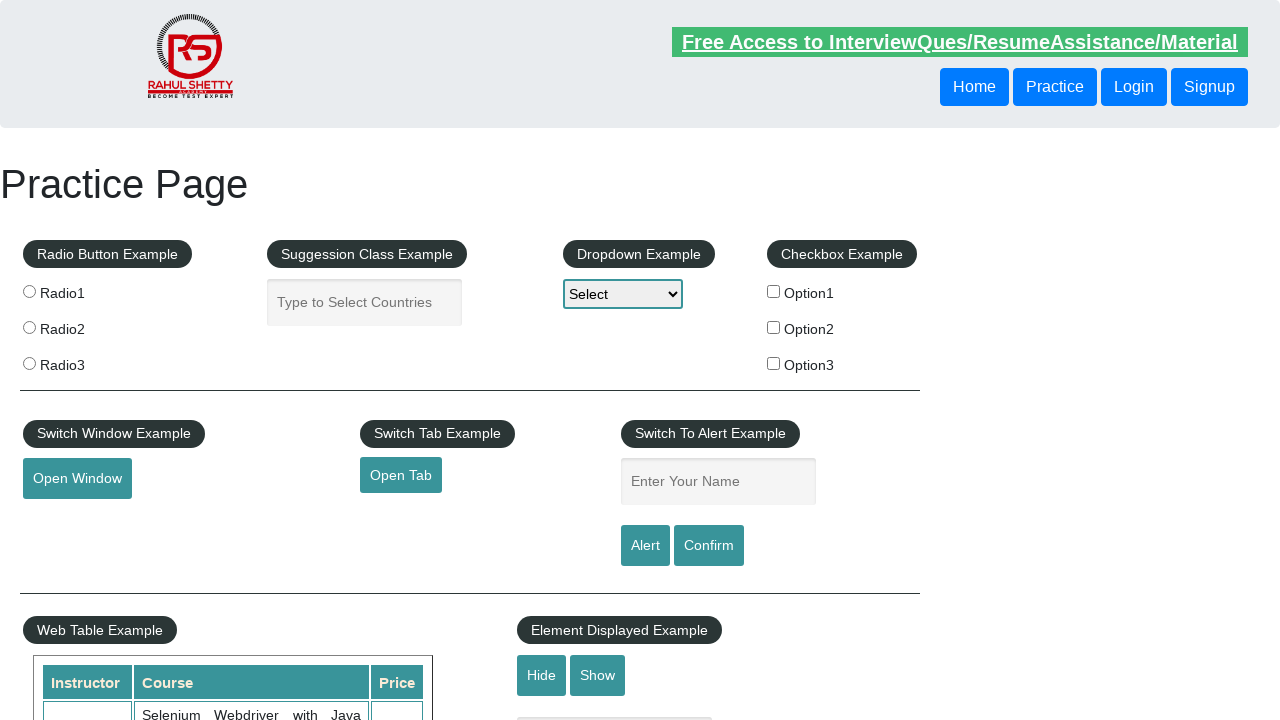